Tests textarea functionality by filling a textarea field with a name on a demo testing website

Starting URL: https://omayo.blogspot.com/

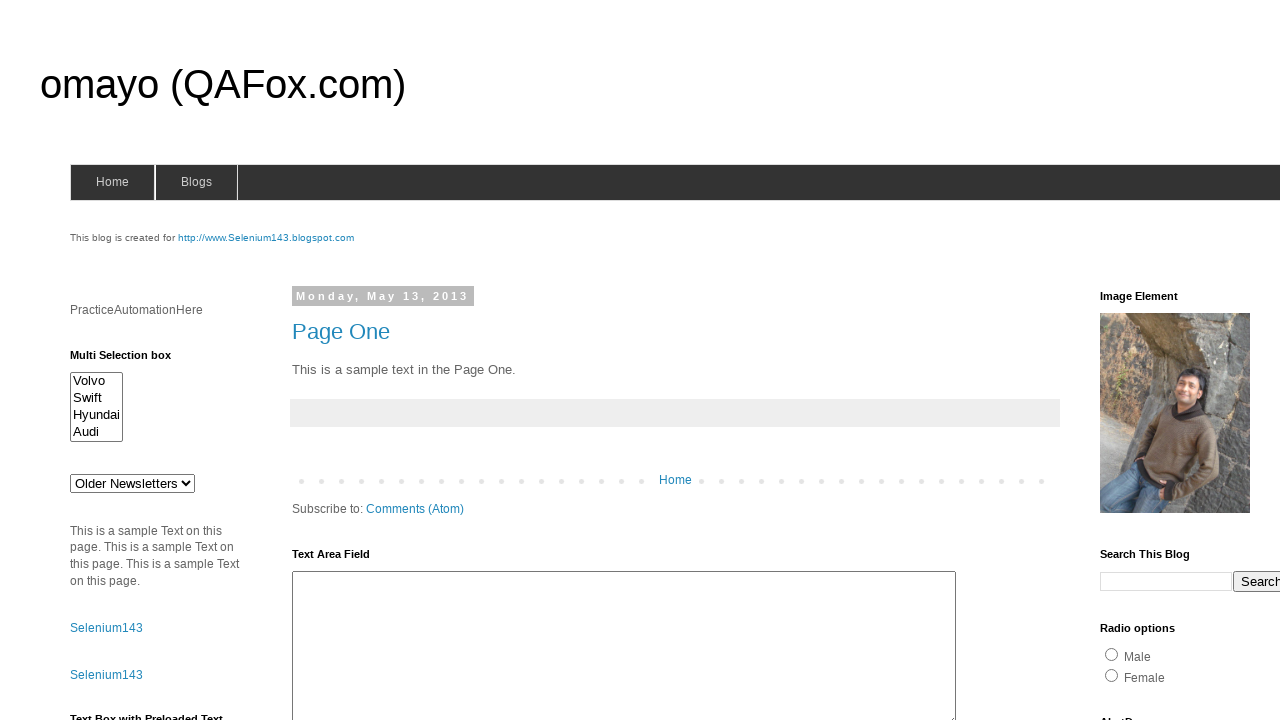

Filled textarea field with name 'Marcus Wellington' on #ta1
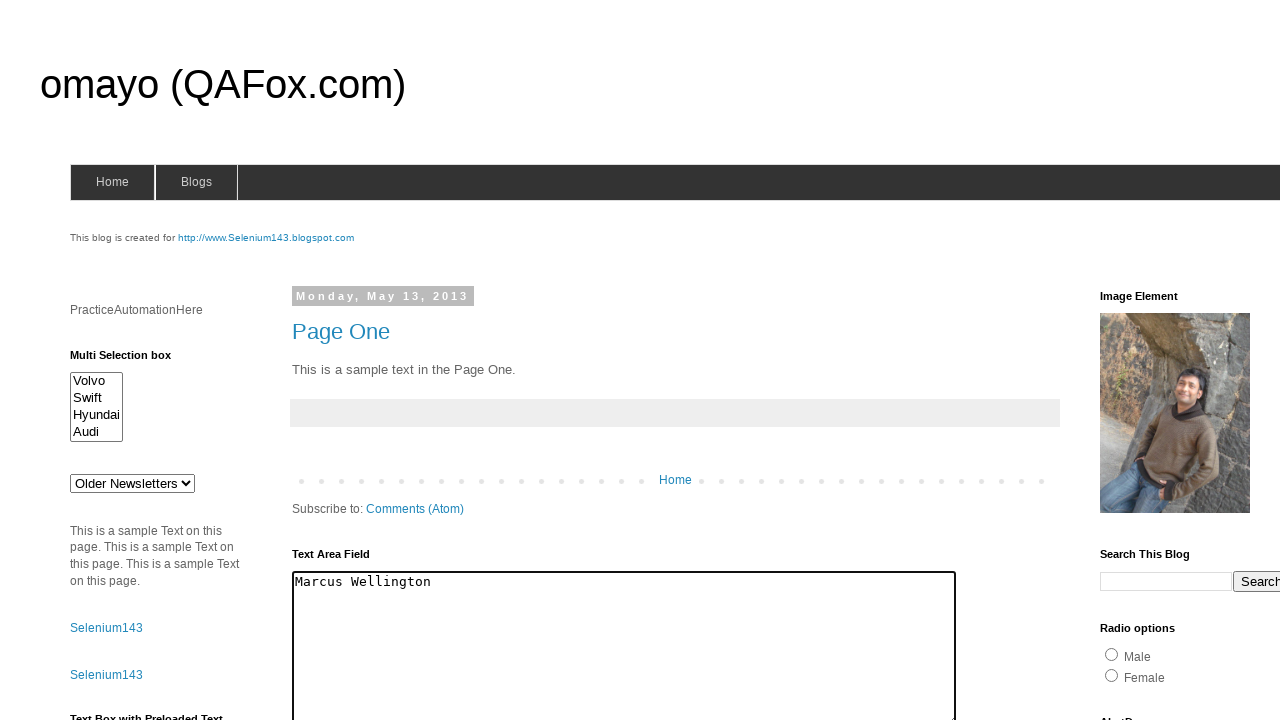

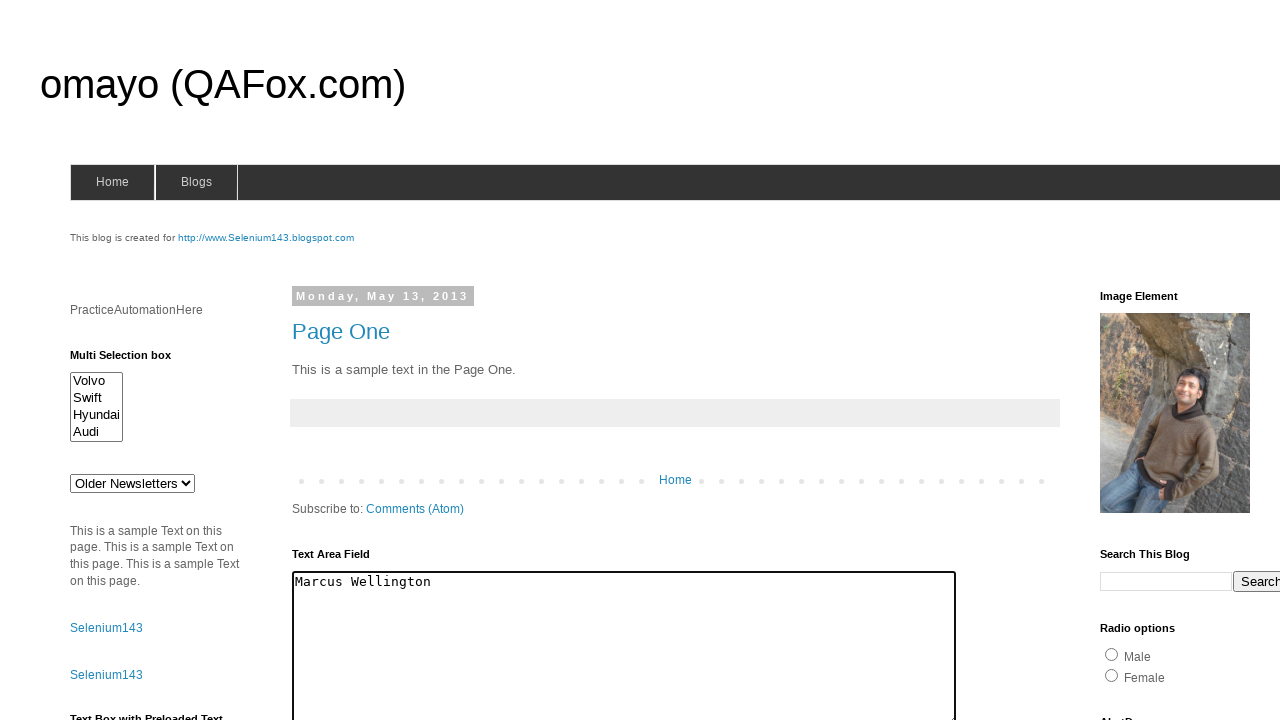